Tests that clicking cancel dismisses the error message after a validation error

Starting URL: https://devmountain-qa.github.io/employee-manager/1.2_Version/index.html

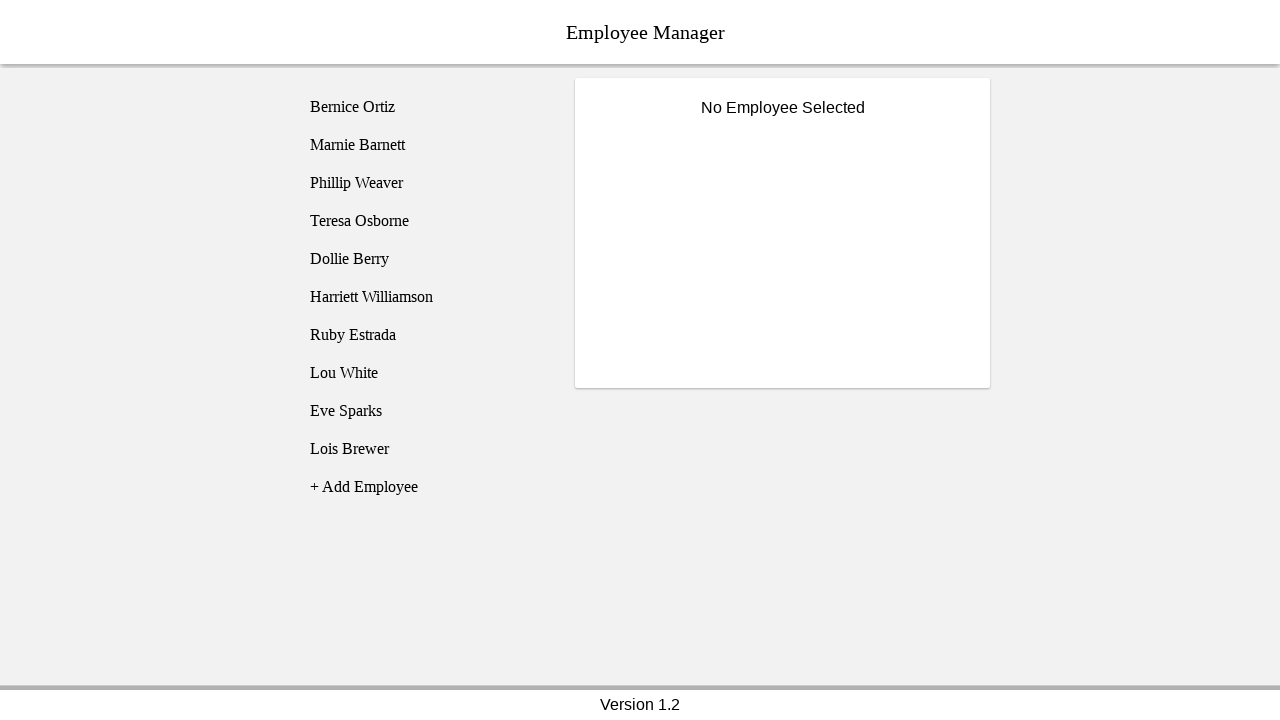

Clicked on Bernice Ortiz (employee1) at (425, 107) on [name='employee1']
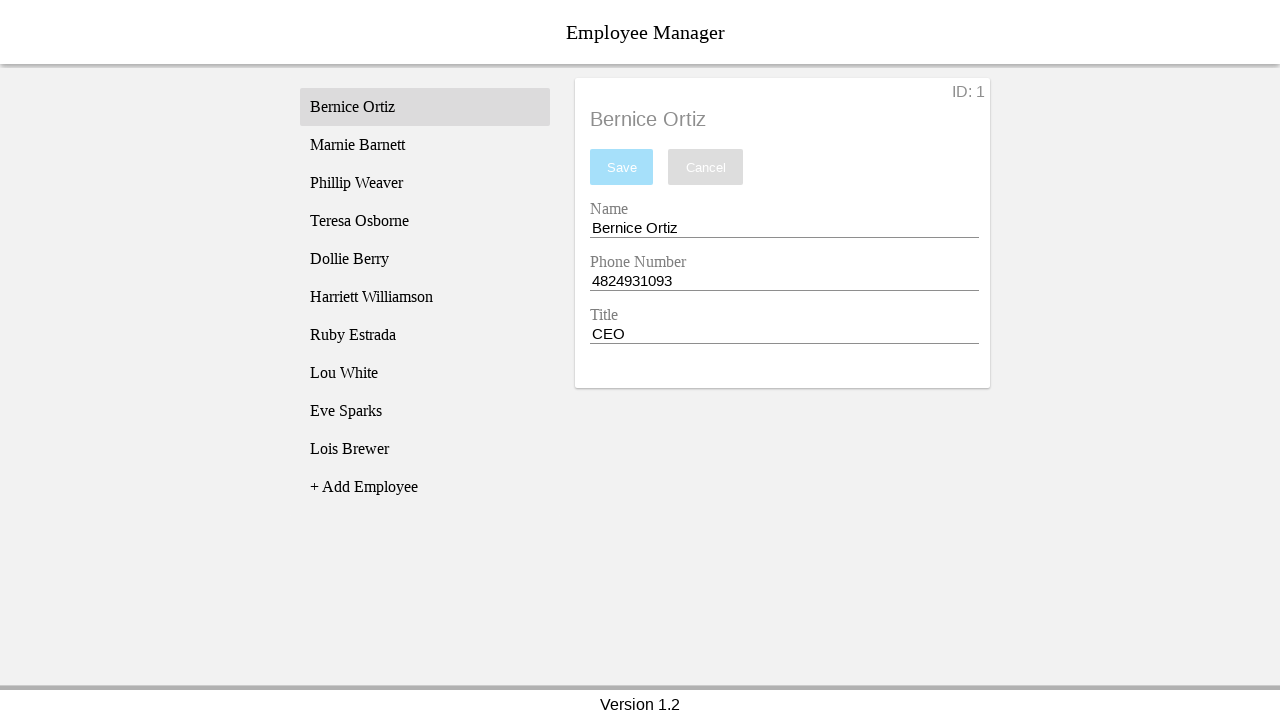

Name input field became visible
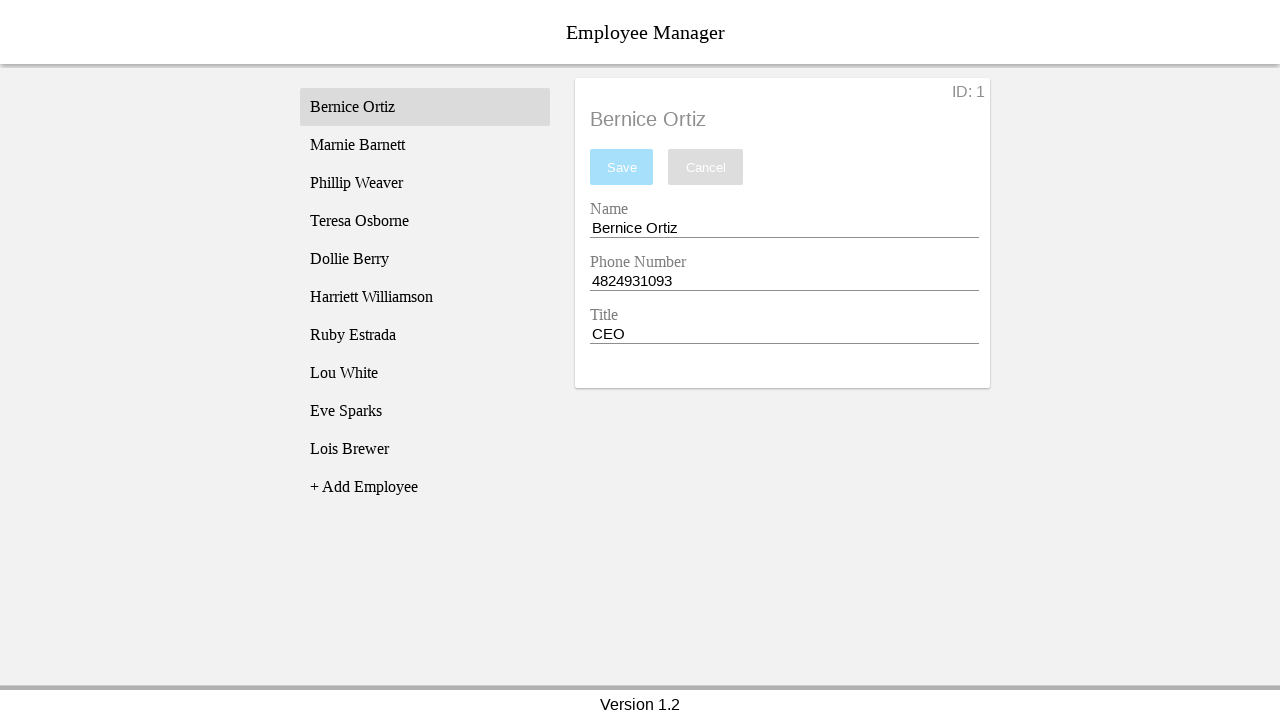

Cleared the name entry field on [name='nameEntry']
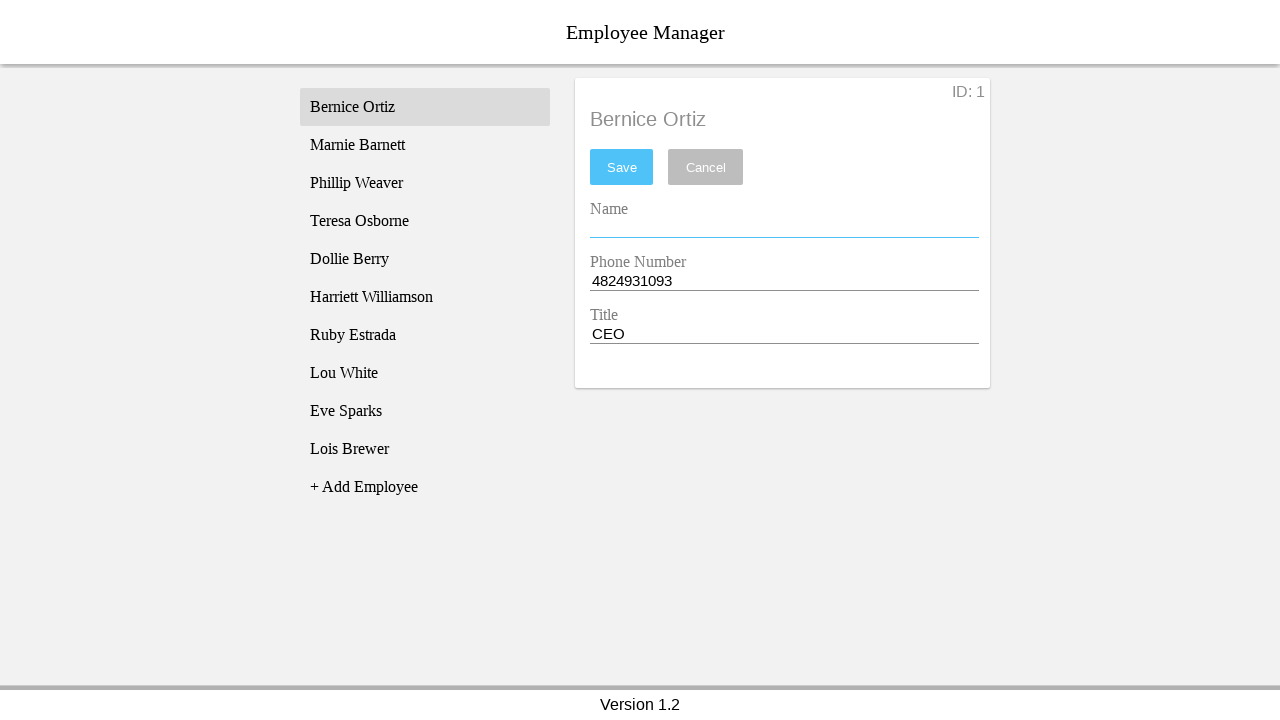

Clicked save button to trigger validation error at (622, 167) on #saveBtn
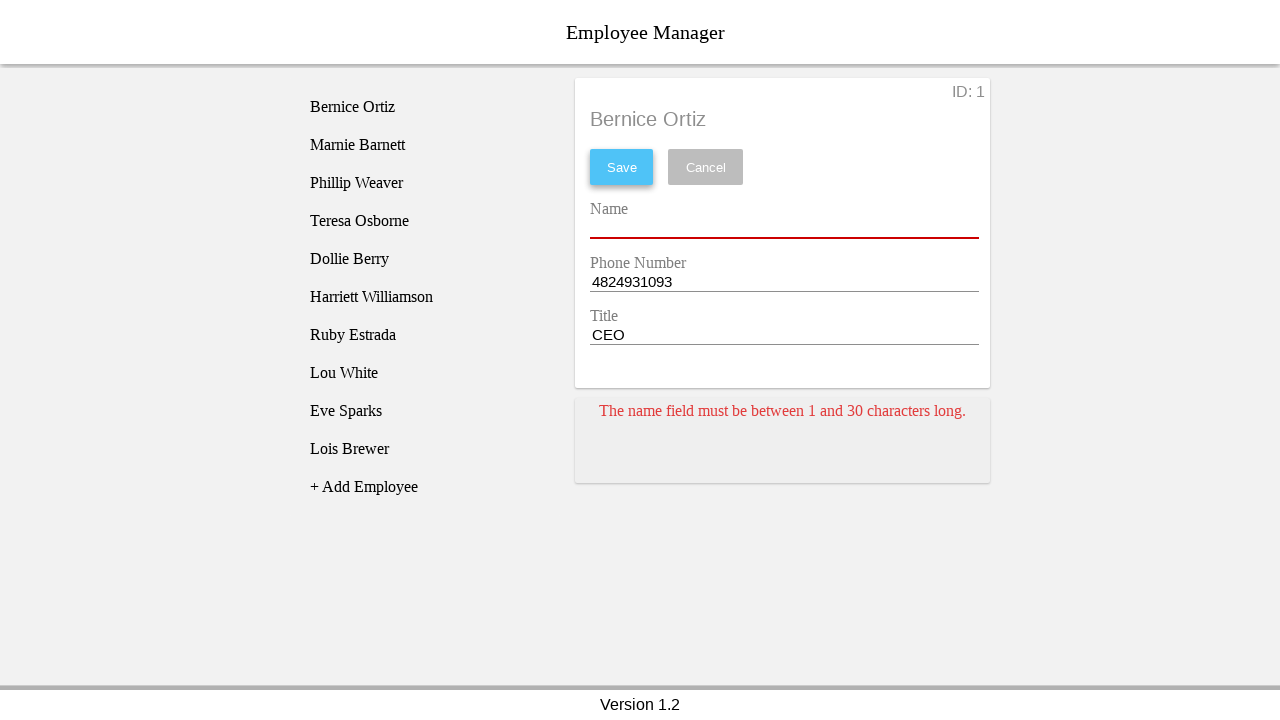

Error message card appeared
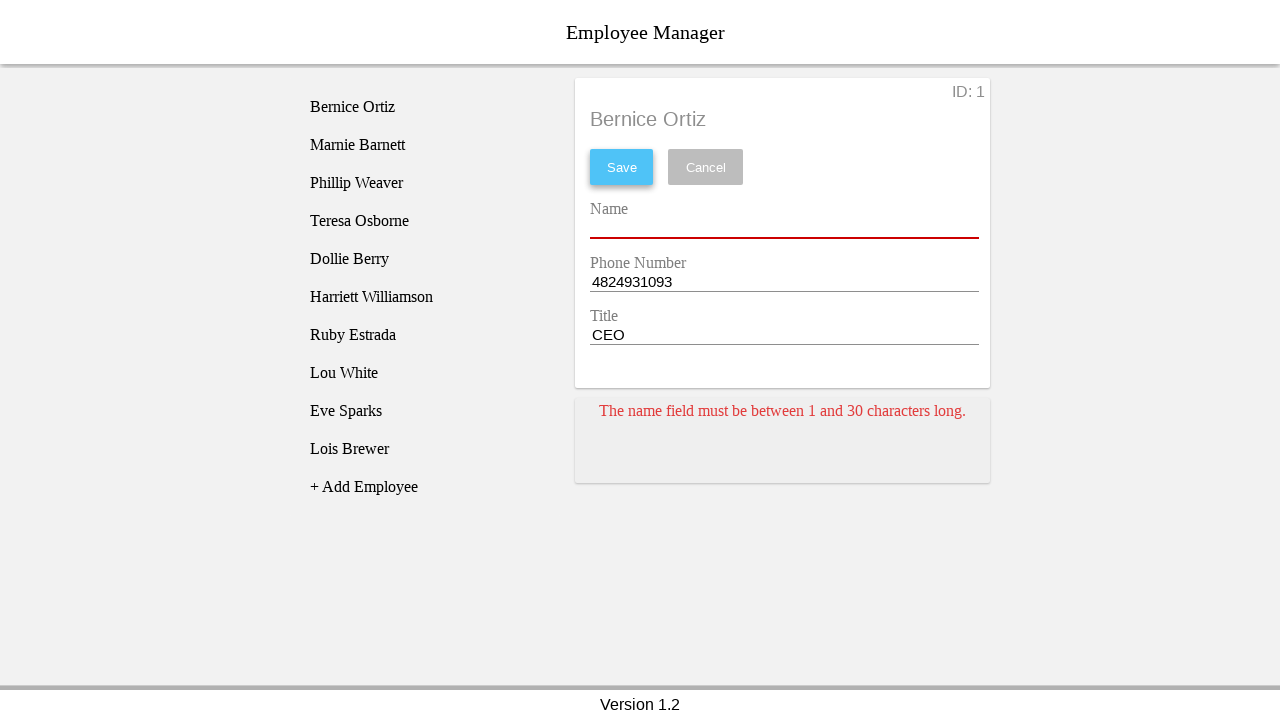

Clicked cancel button to dismiss error message at (706, 167) on [name='cancel']
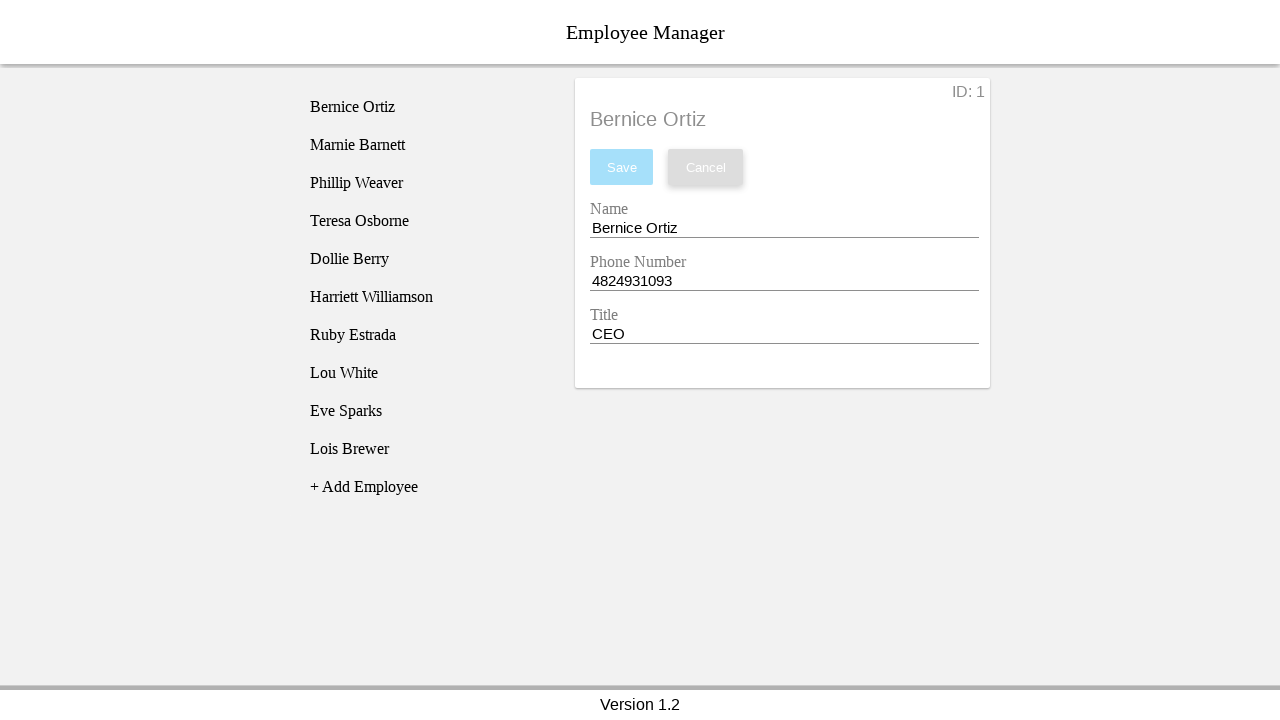

Error message card was successfully dismissed and is no longer visible
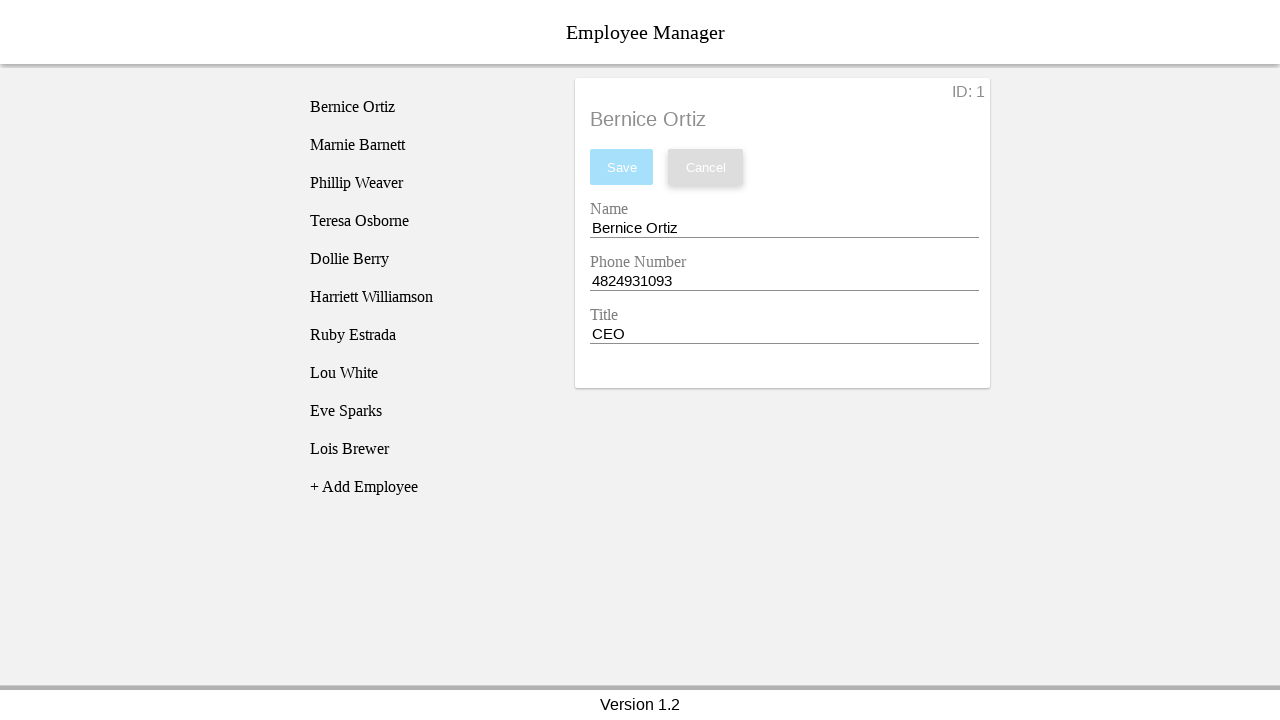

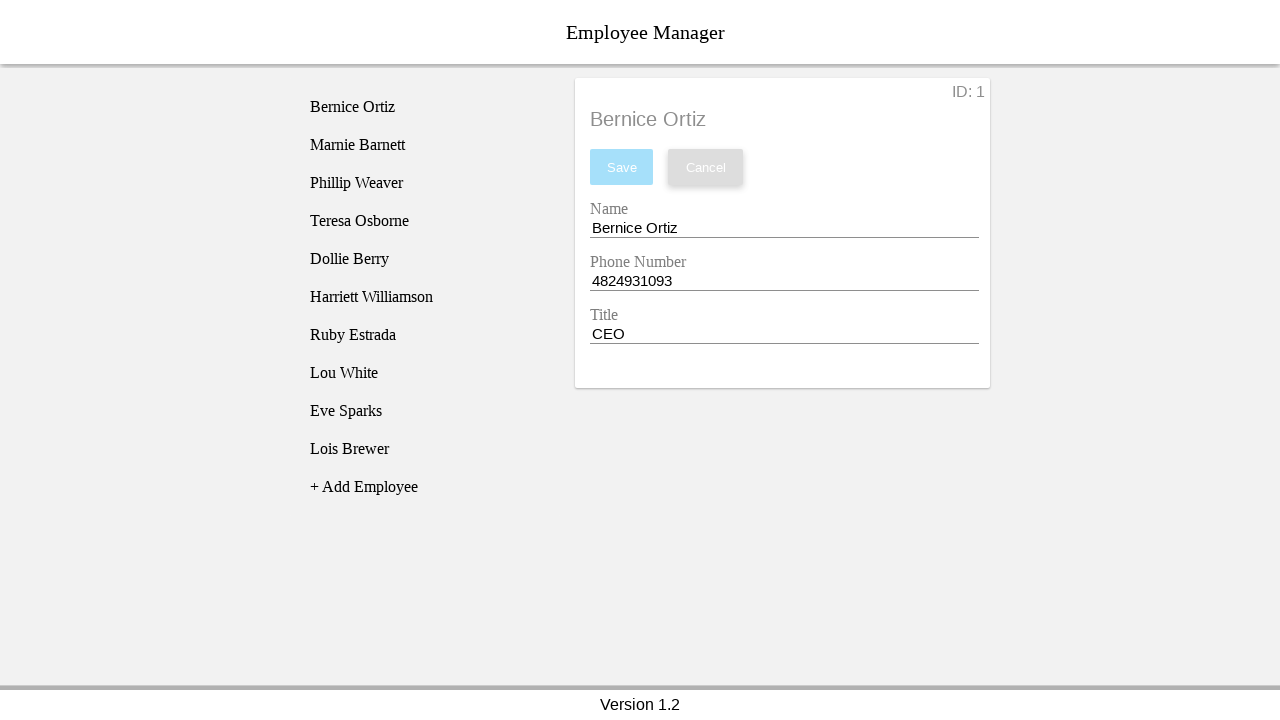